Solves a math captcha by extracting a value from an element attribute, calculating the result, filling the answer, selecting checkboxes, and submitting the form

Starting URL: http://suninjuly.github.io/get_attribute.html

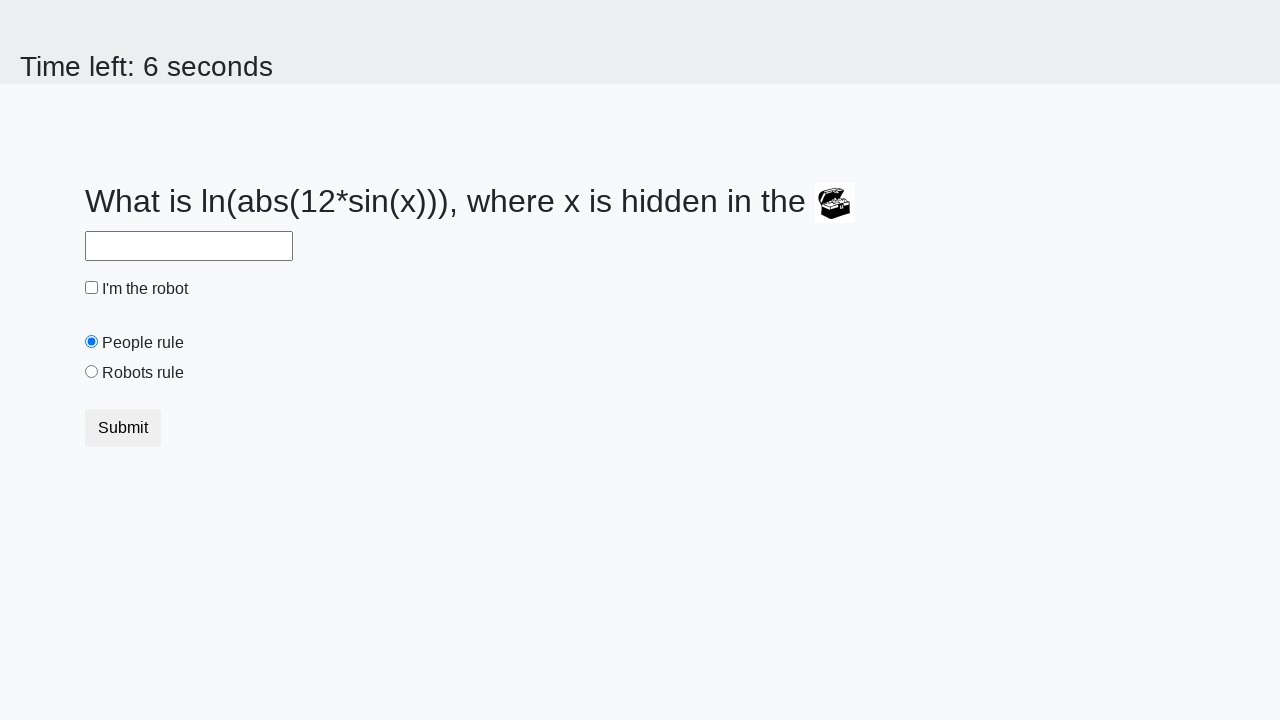

Located treasure element
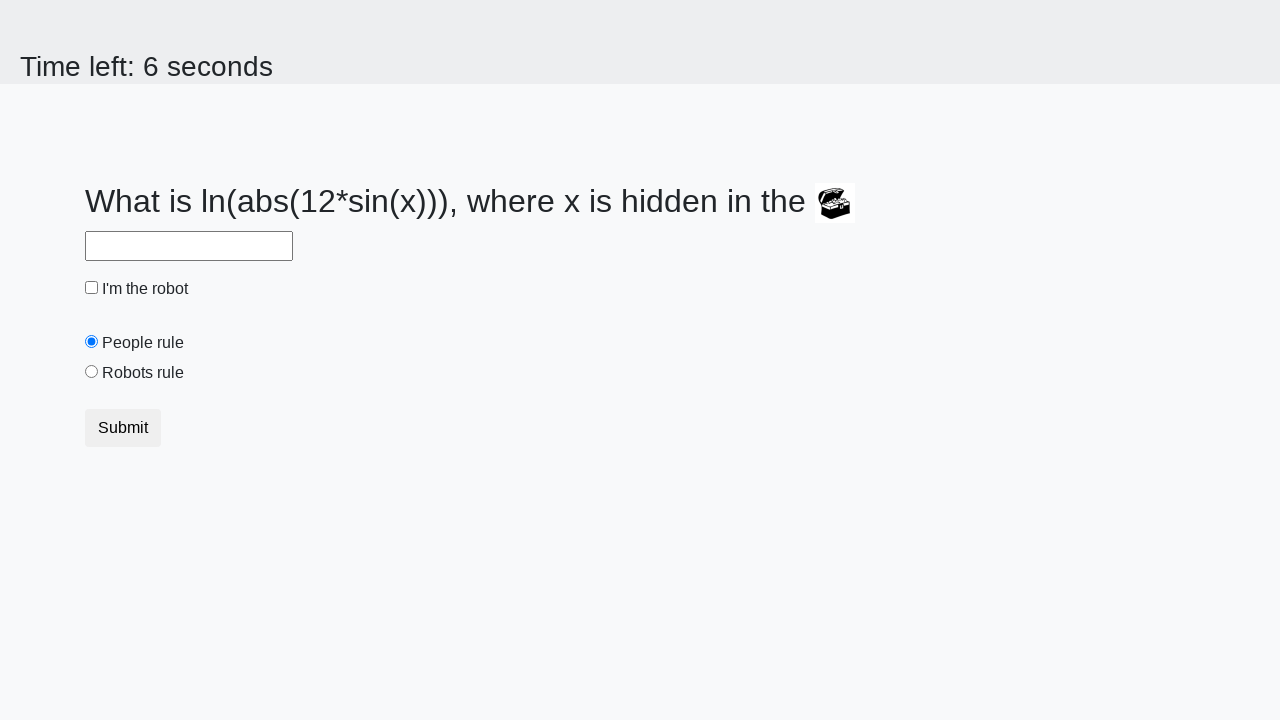

Extracted valuex attribute: 157
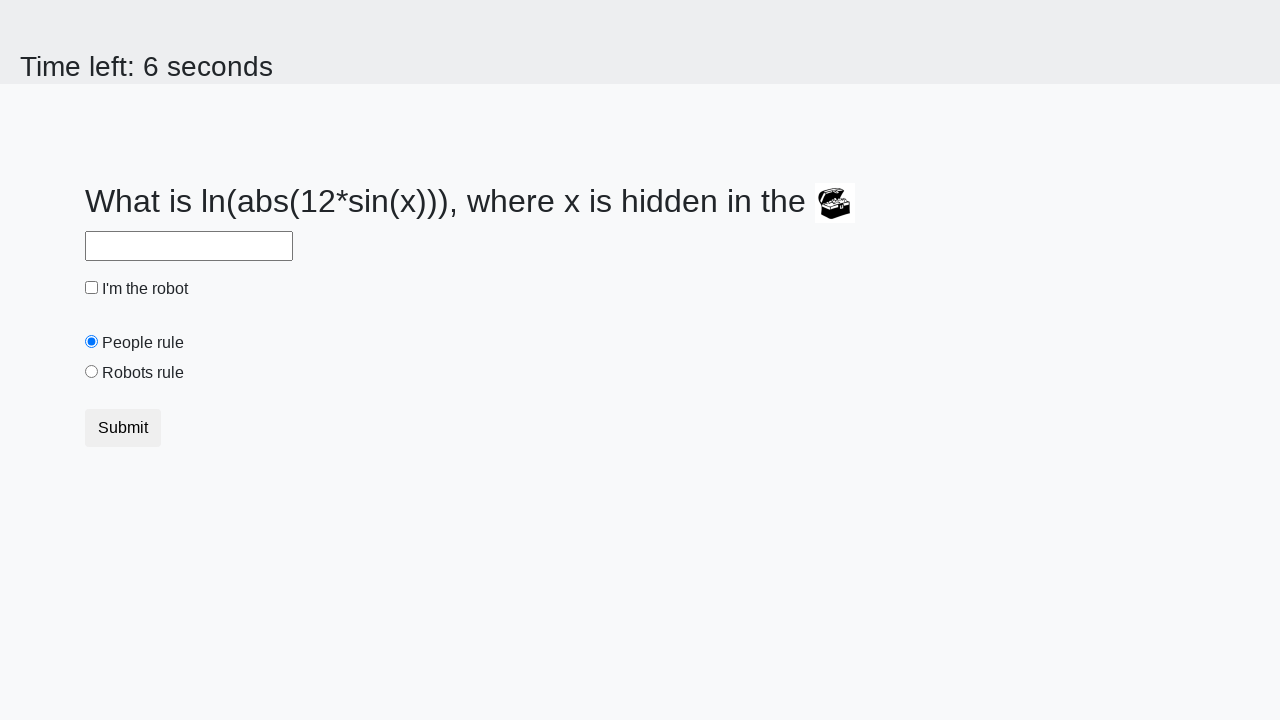

Calculated math captcha answer: -0.04648119167776032
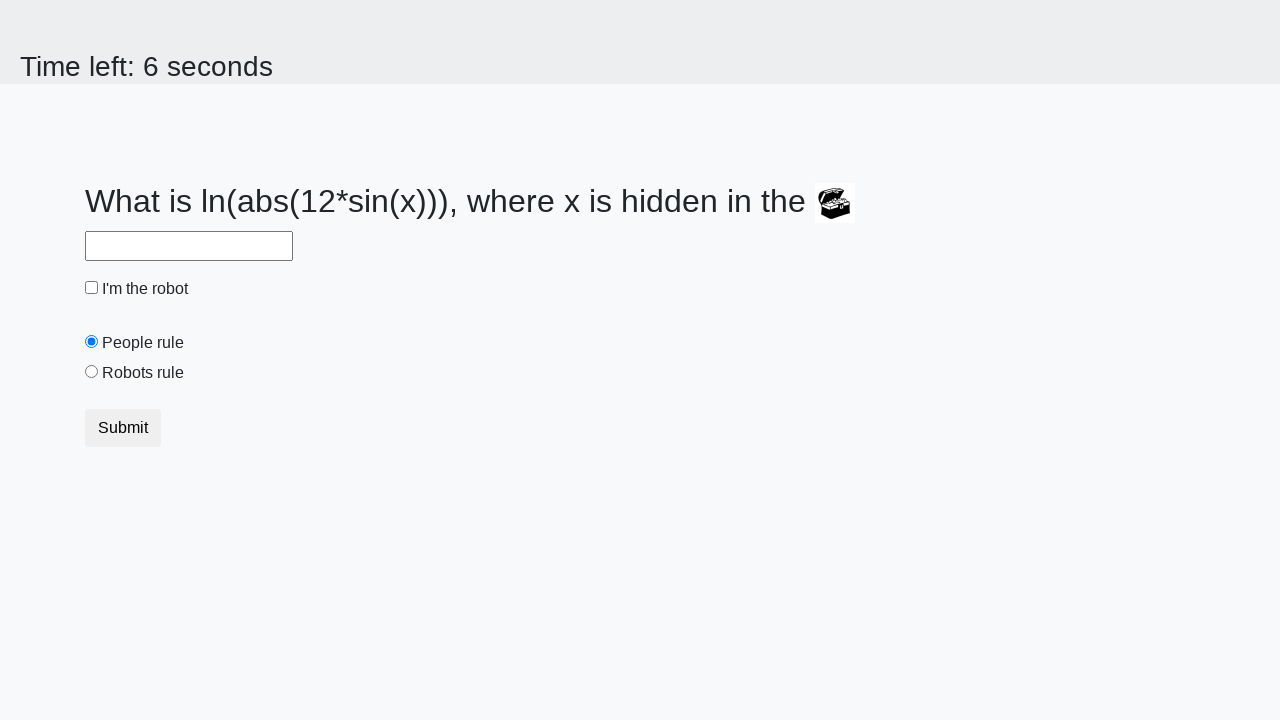

Filled answer field with calculated result on #answer
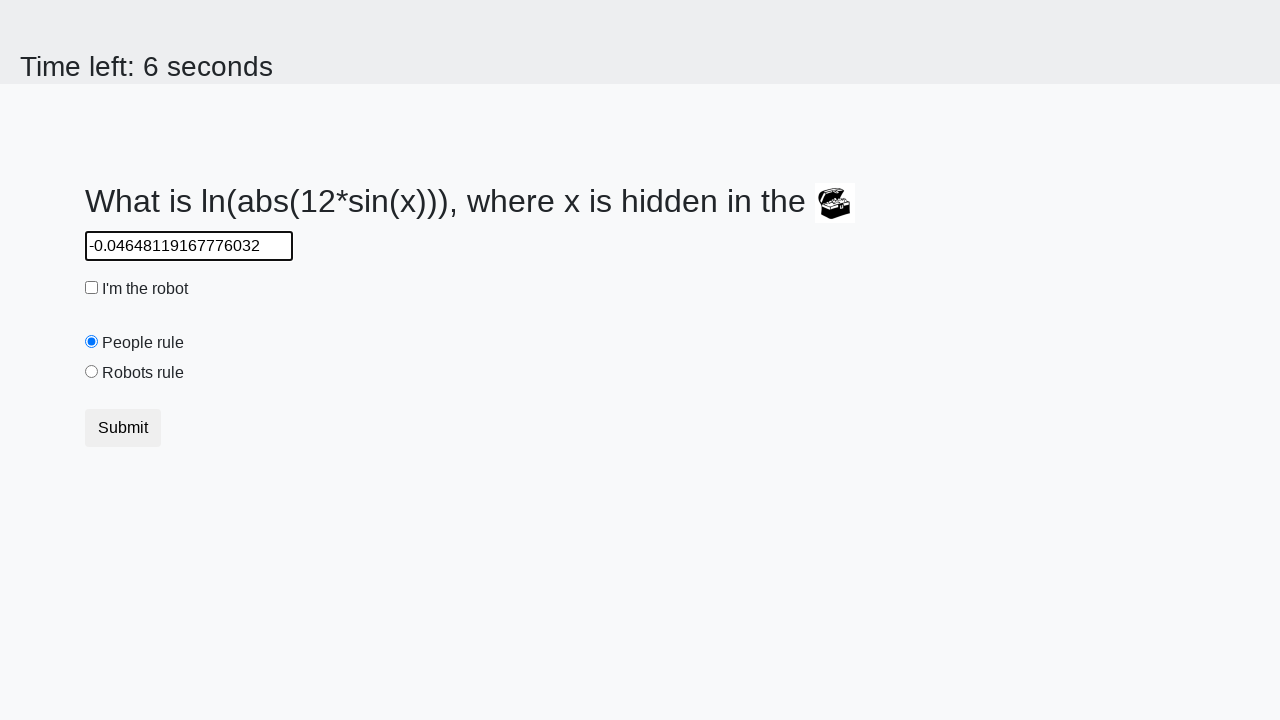

Clicked robot checkbox at (92, 288) on #robotCheckbox
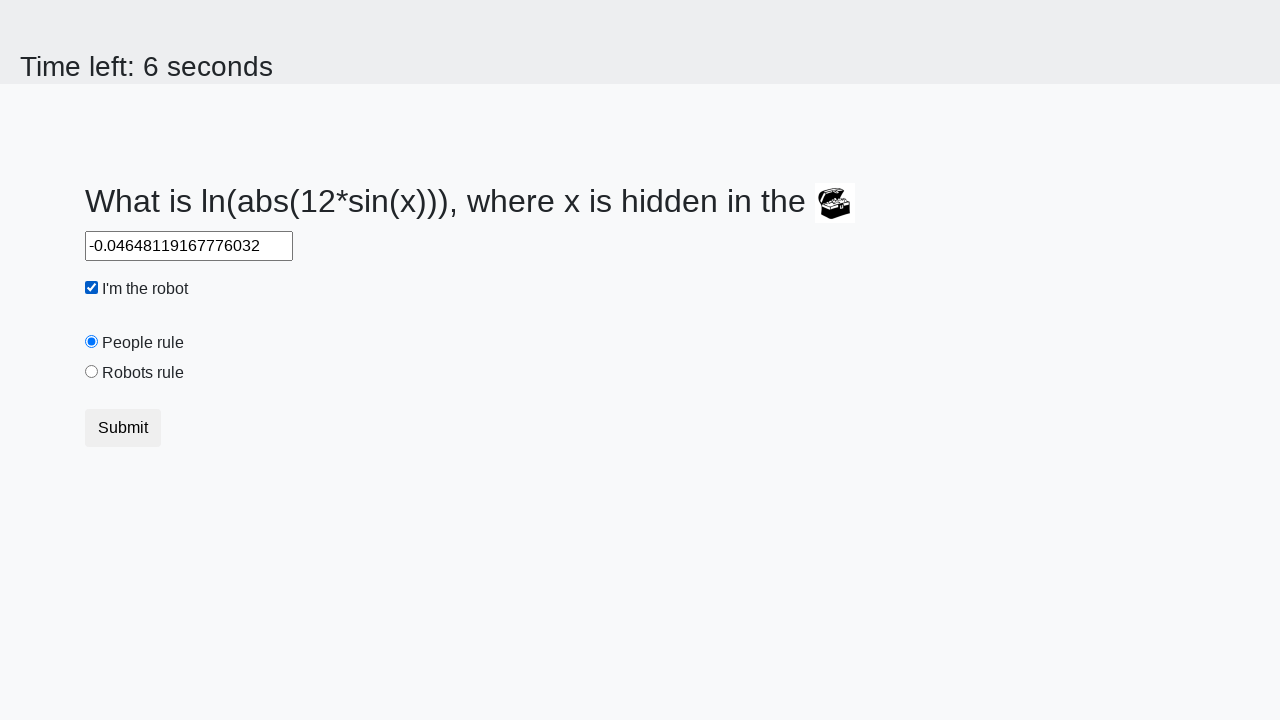

Clicked robots rule radio button at (92, 372) on #robotsRule
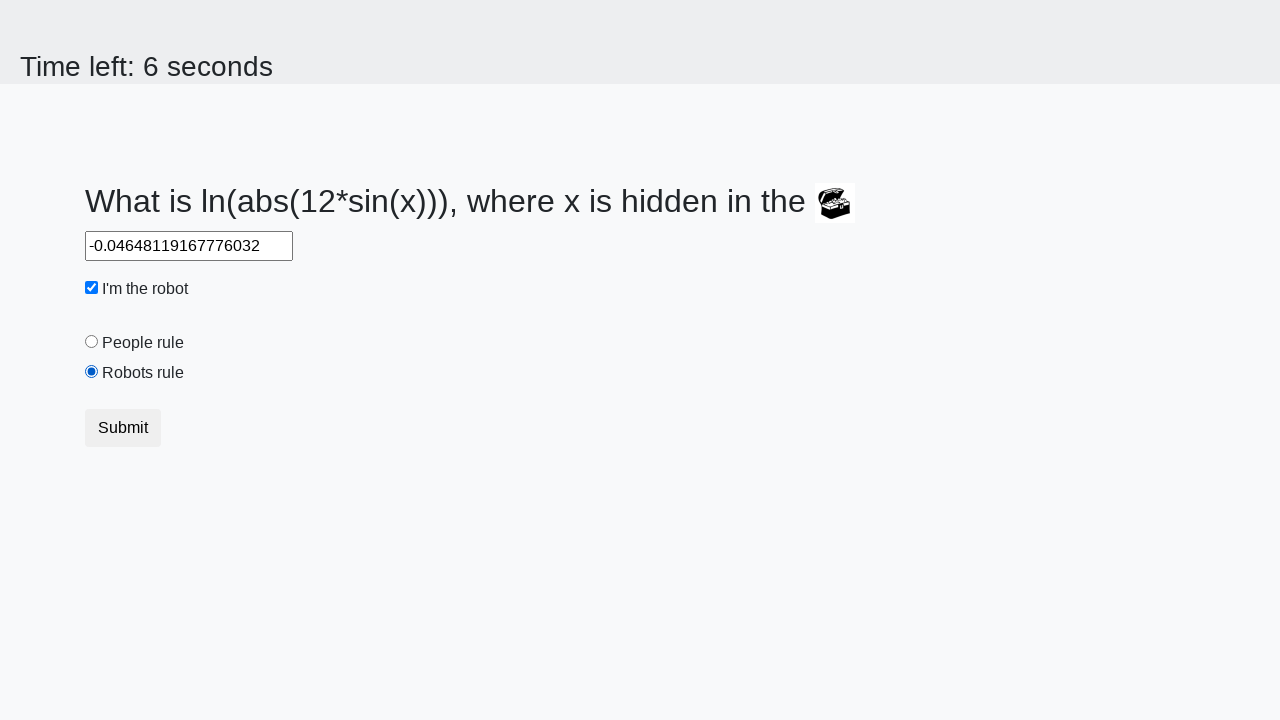

Clicked submit button to submit form at (123, 428) on button.btn
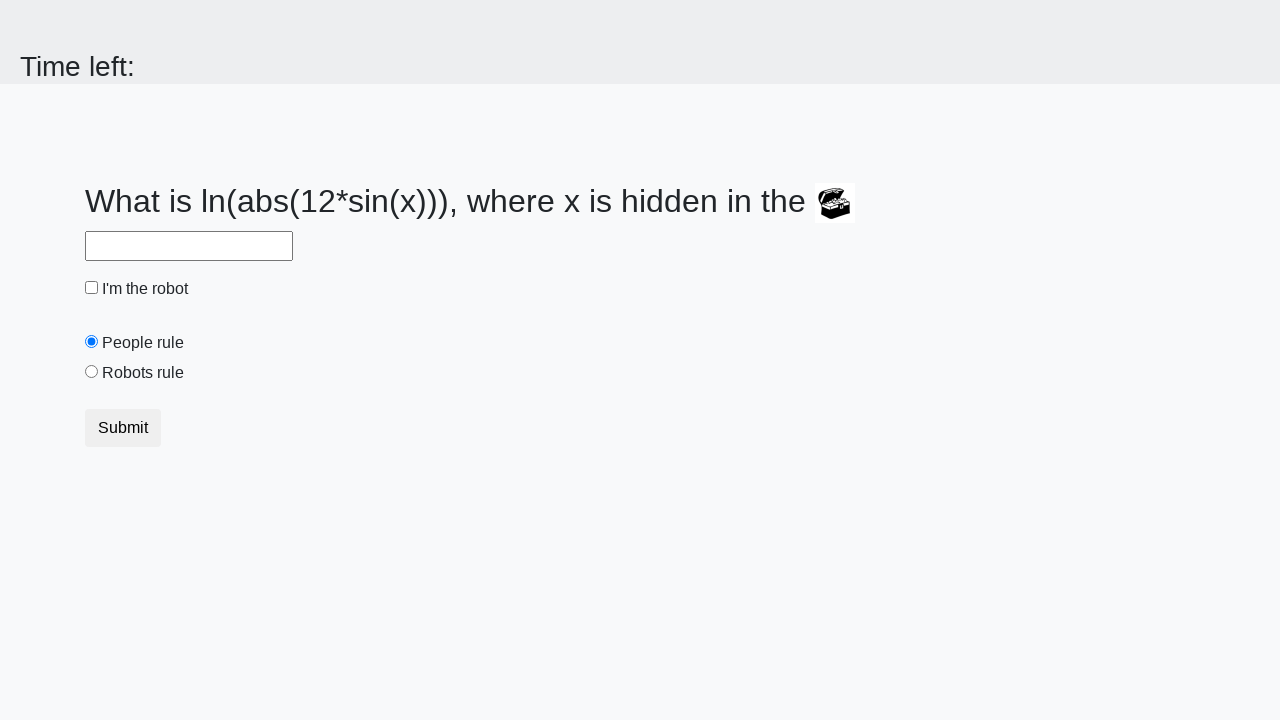

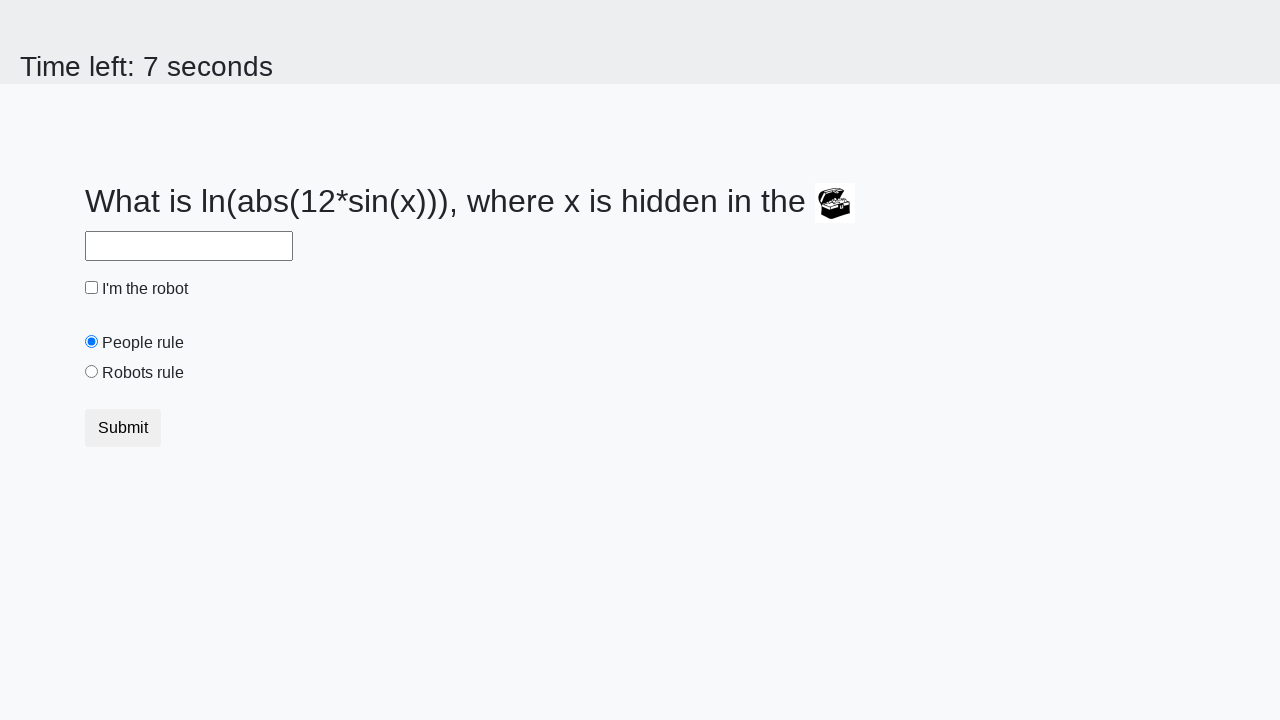